Tests OpenCart registration form by filling out all required fields, accepting terms, submitting the form, and then navigating to recurring payments and reward points pages

Starting URL: https://naveenautomationlabs.com/opencart/index.php?route=account/register

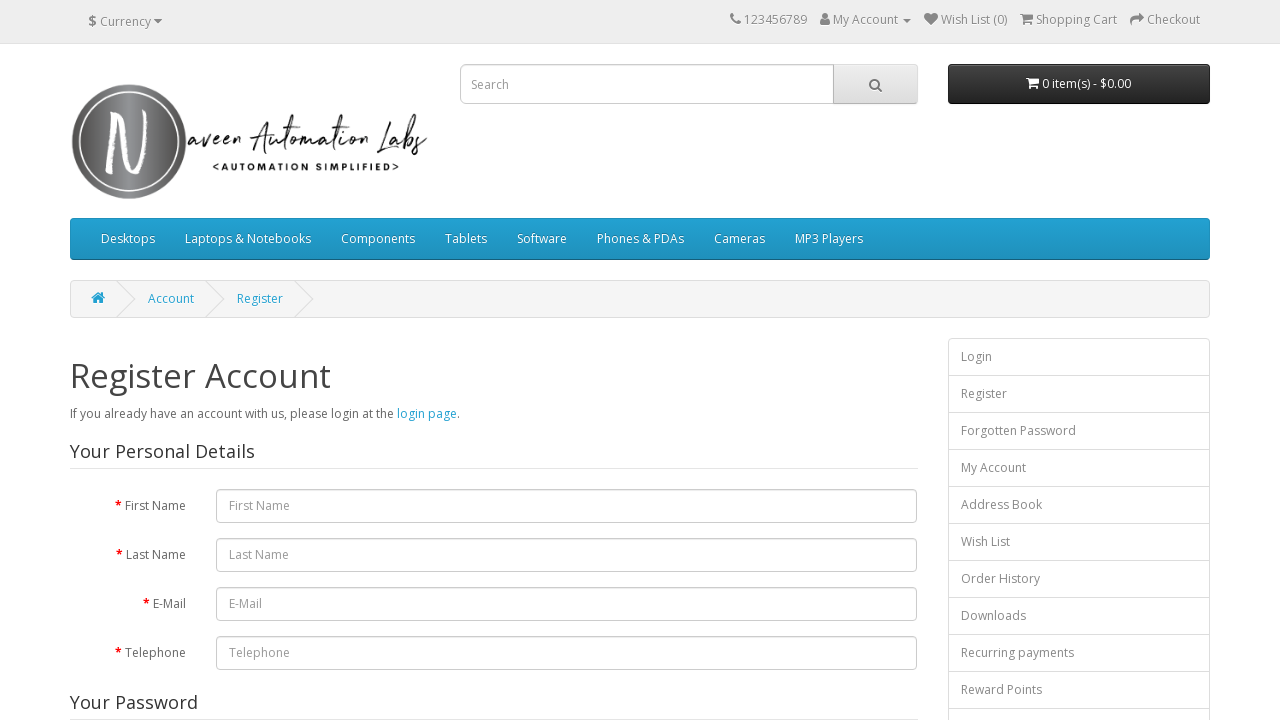

Filled first name field with 'Radhika' on #input-firstname
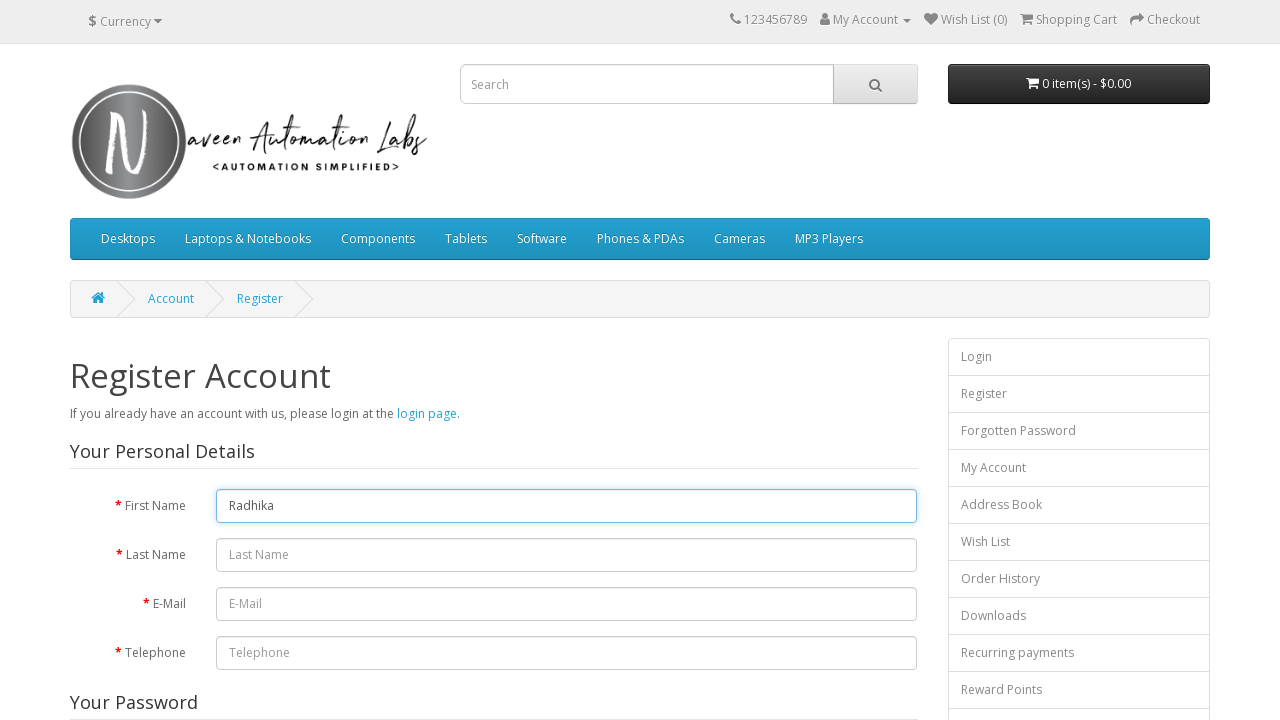

Filled last name field with 'Patil' on #input-lastname
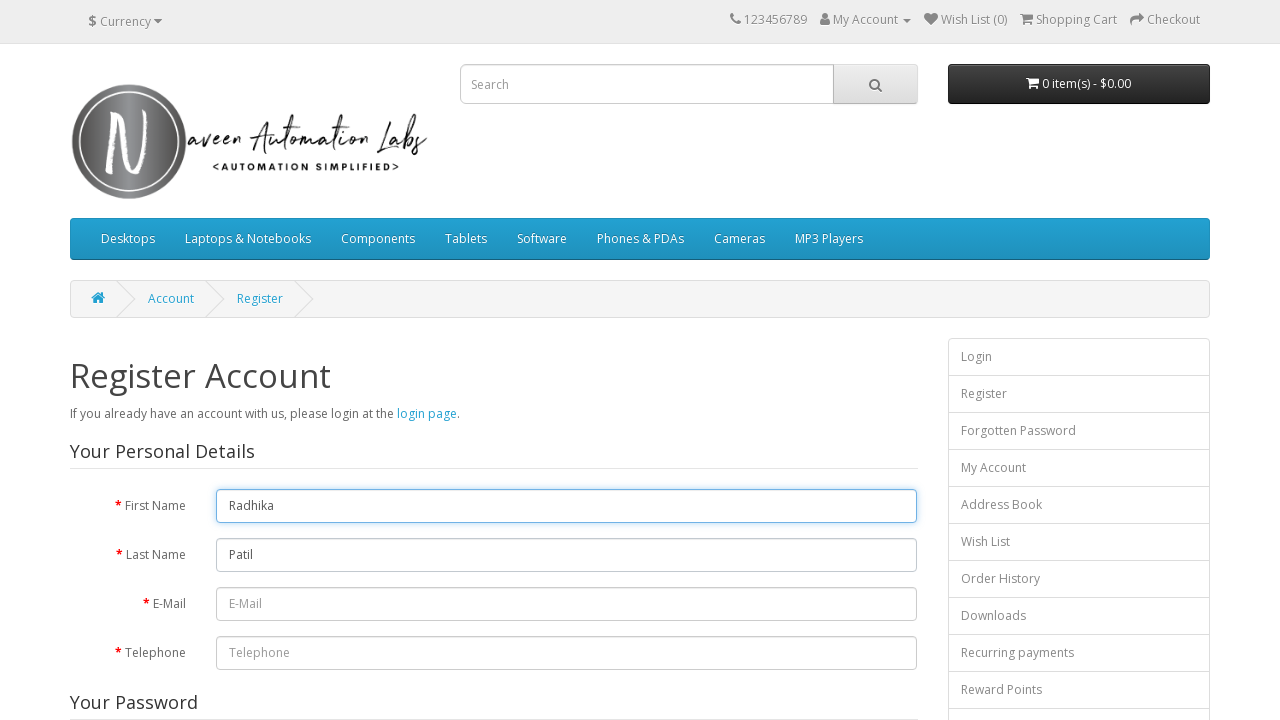

Filled email field with 'testuser7823@example.com' on #input-email
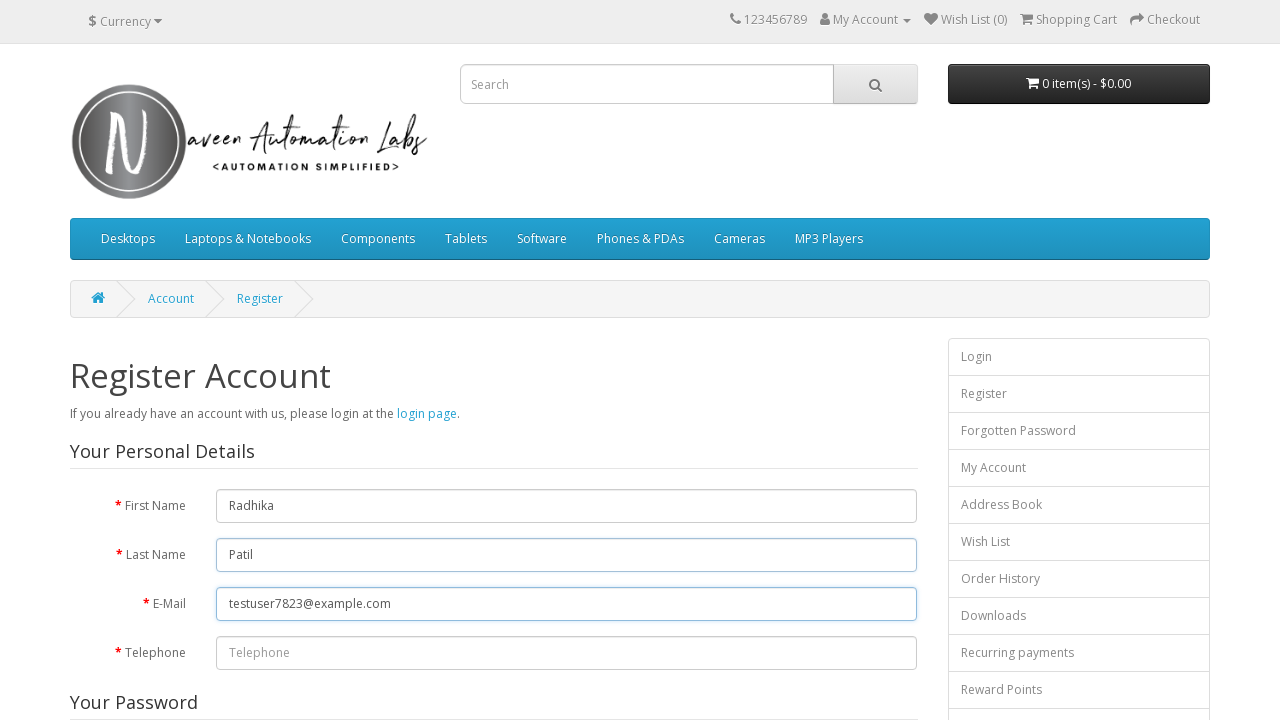

Filled telephone field with '5551234567' on #input-telephone
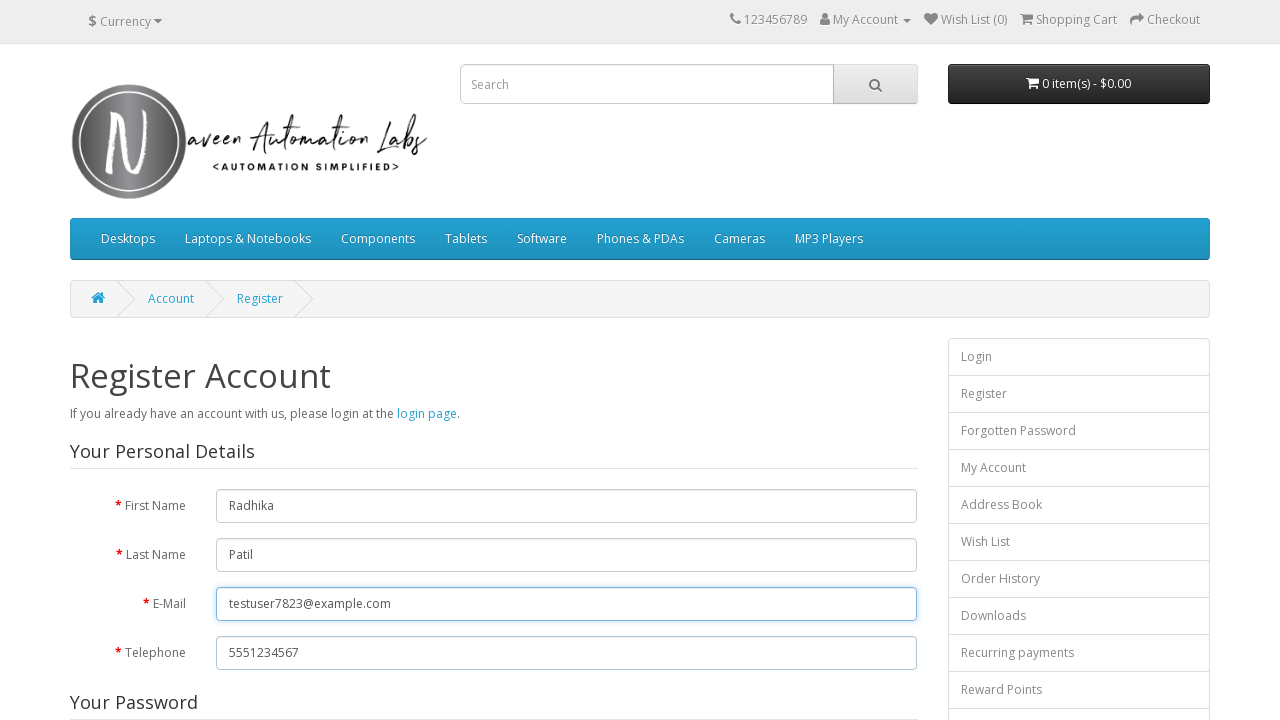

Filled password field with 'Test@123' on #input-password
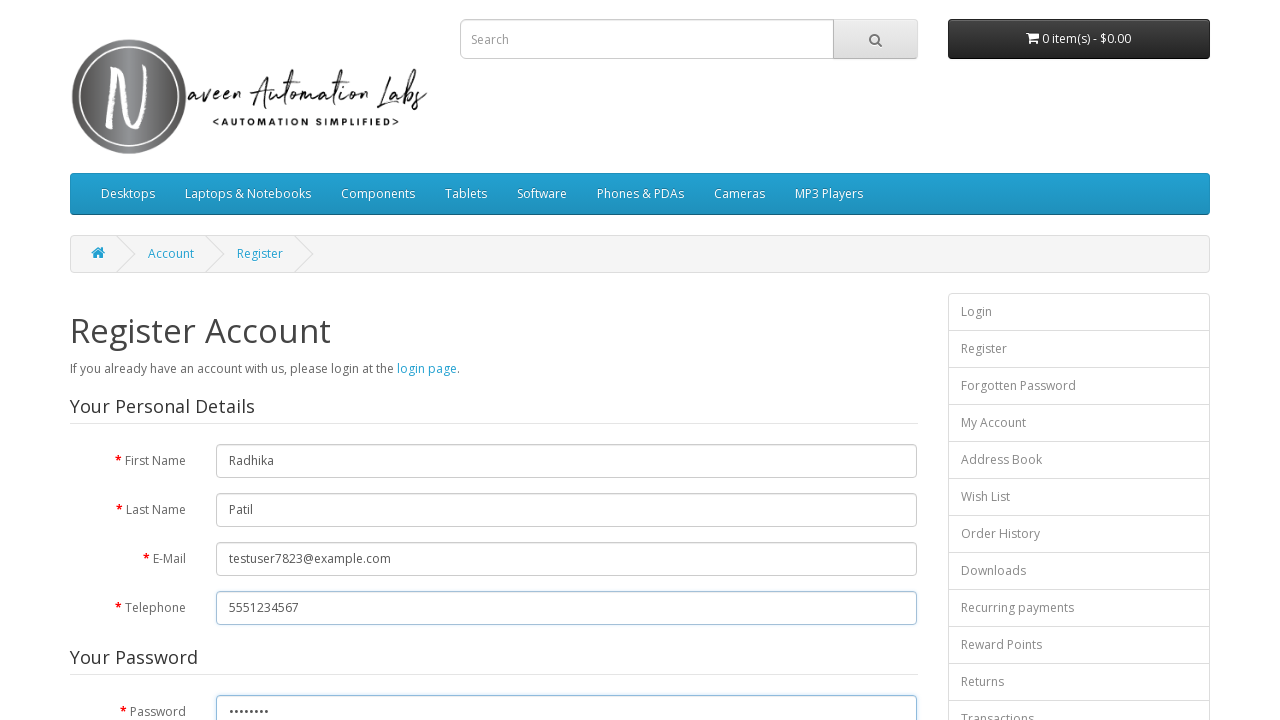

Filled password confirmation field with 'Test@123' on #input-confirm
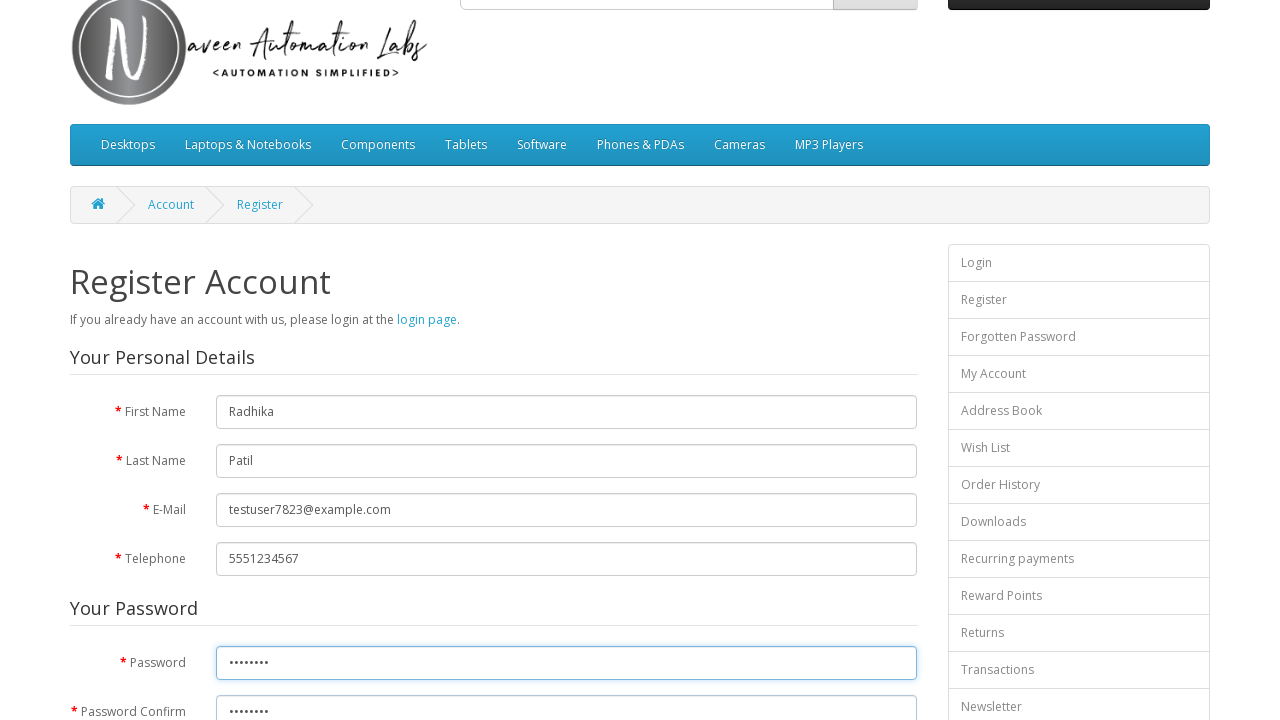

Selected newsletter subscription radio button at (288, 369) on xpath=//label[contains(@class, 'radio-inline')][2]
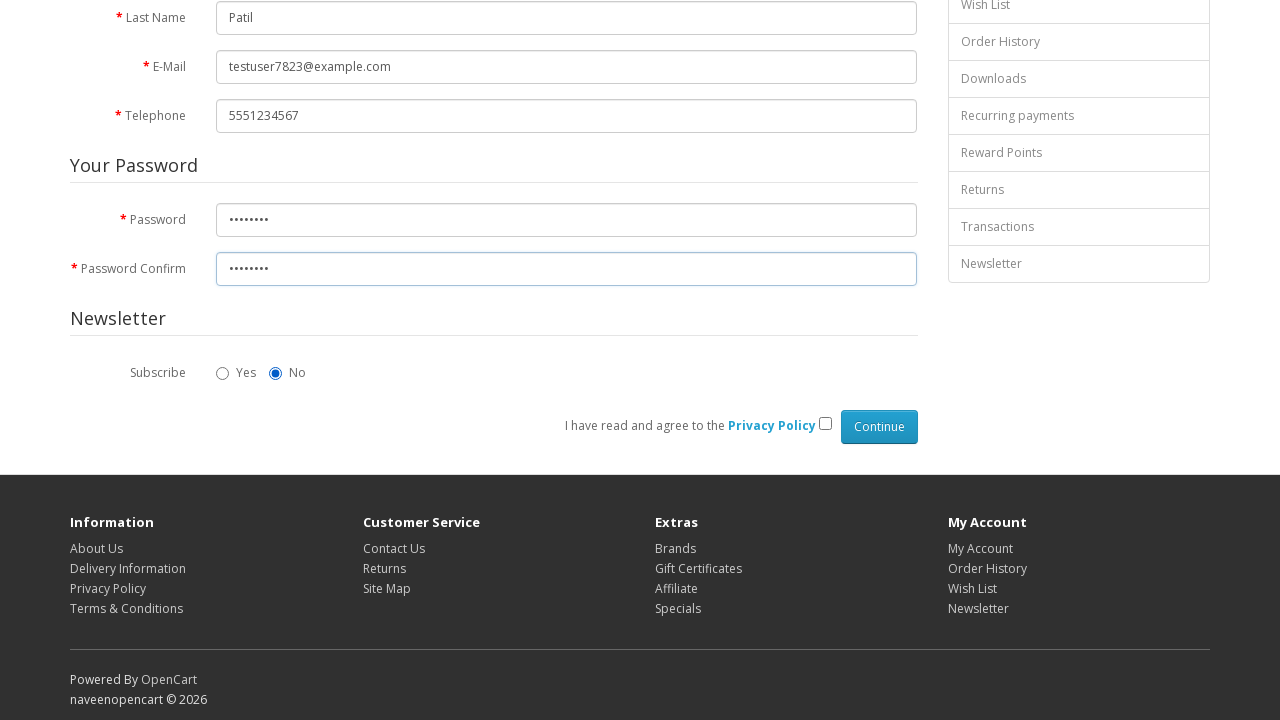

Checked privacy policy agreement checkbox at (825, 424) on input[type='checkbox'][name='agree']
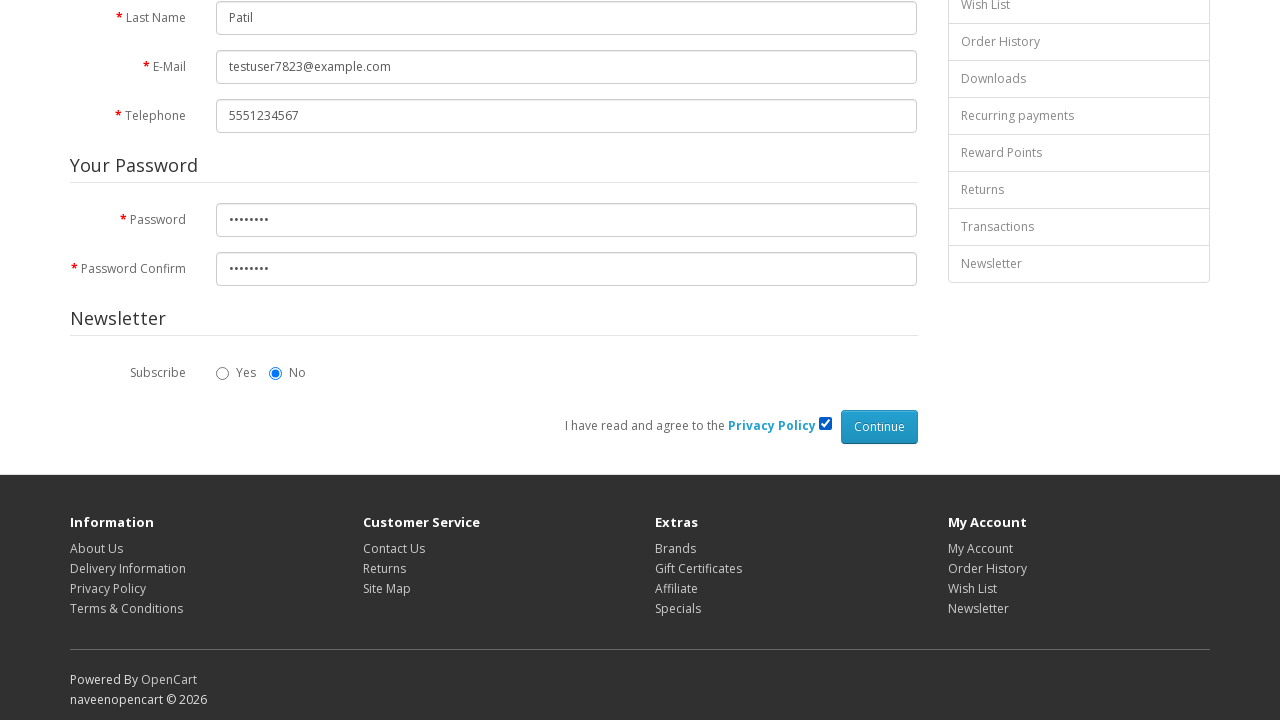

Clicked Continue button to submit registration form at (879, 427) on input.btn.btn-primary[value='Continue']
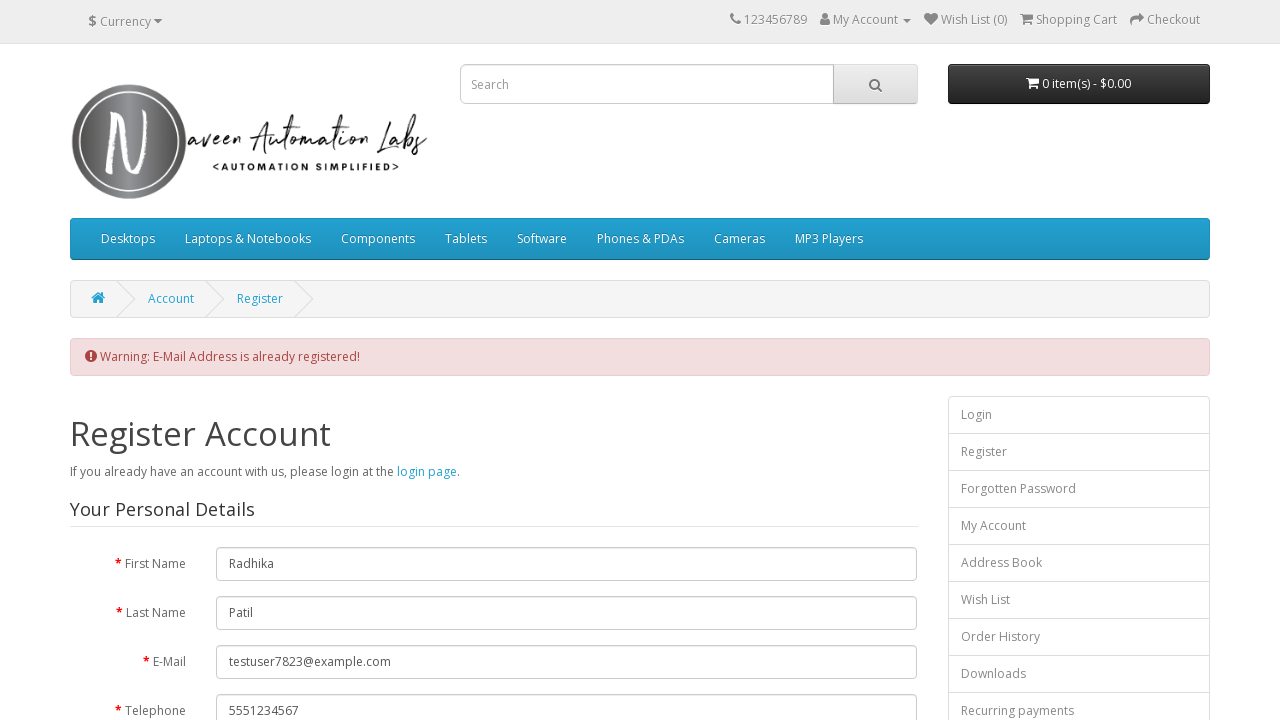

Registration confirmation page loaded with heading element
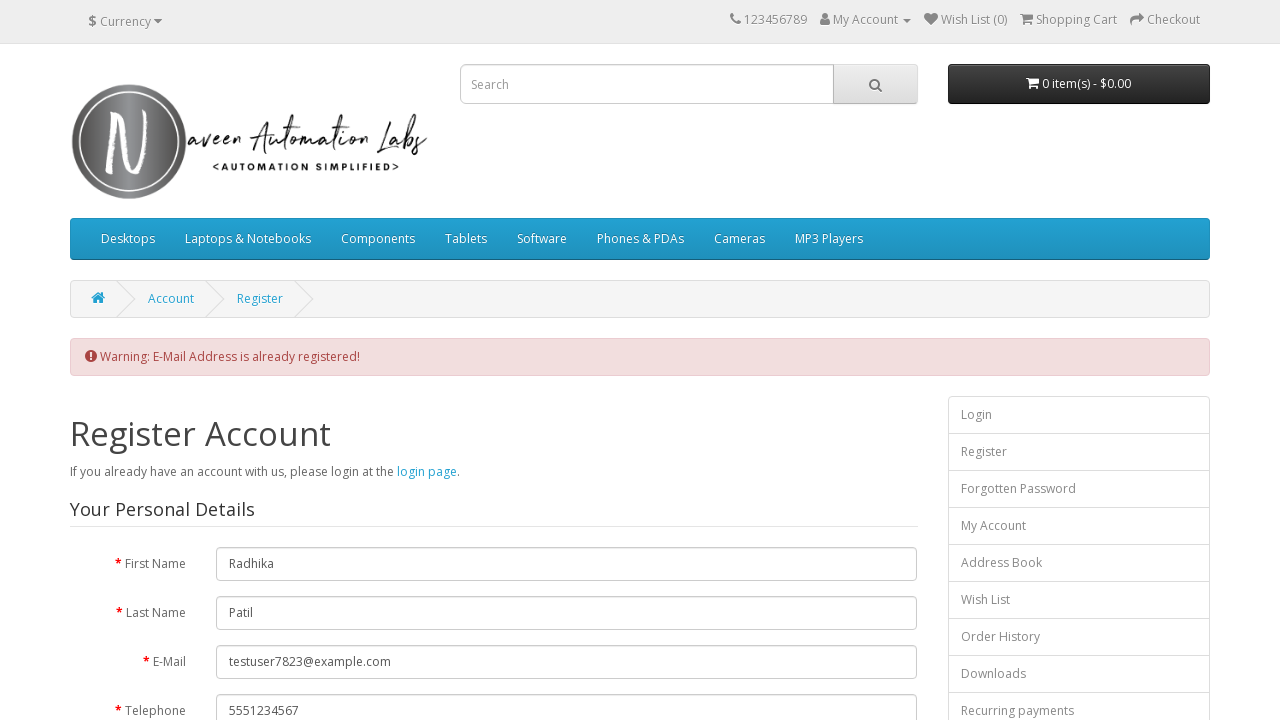

Clicked on Recurring payments link at (1079, 701) on text=Recurring payments
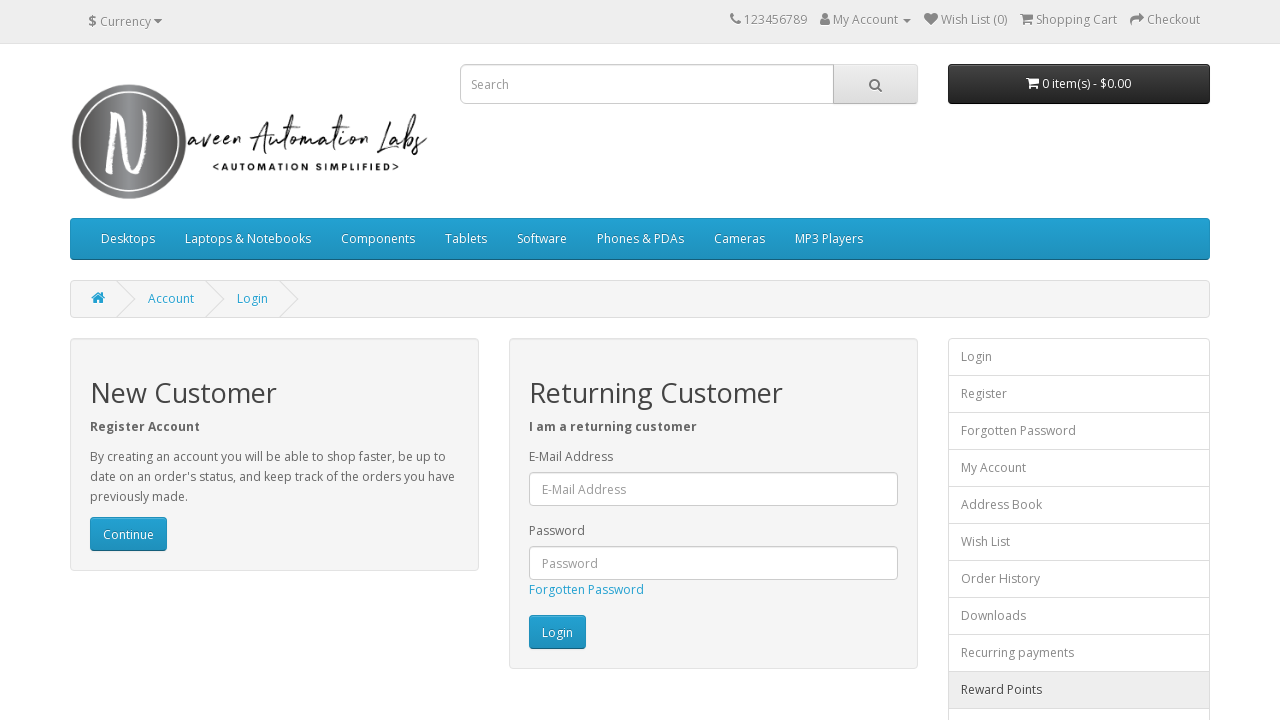

Reward Points link appeared on the page
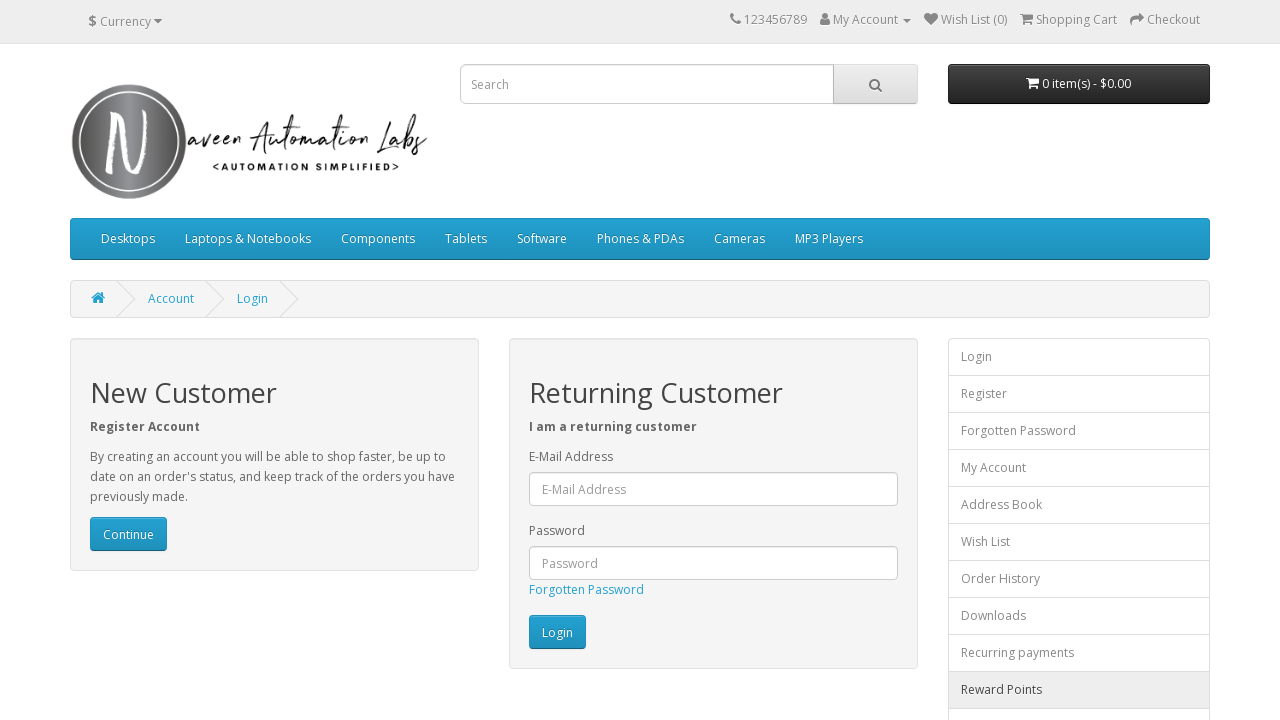

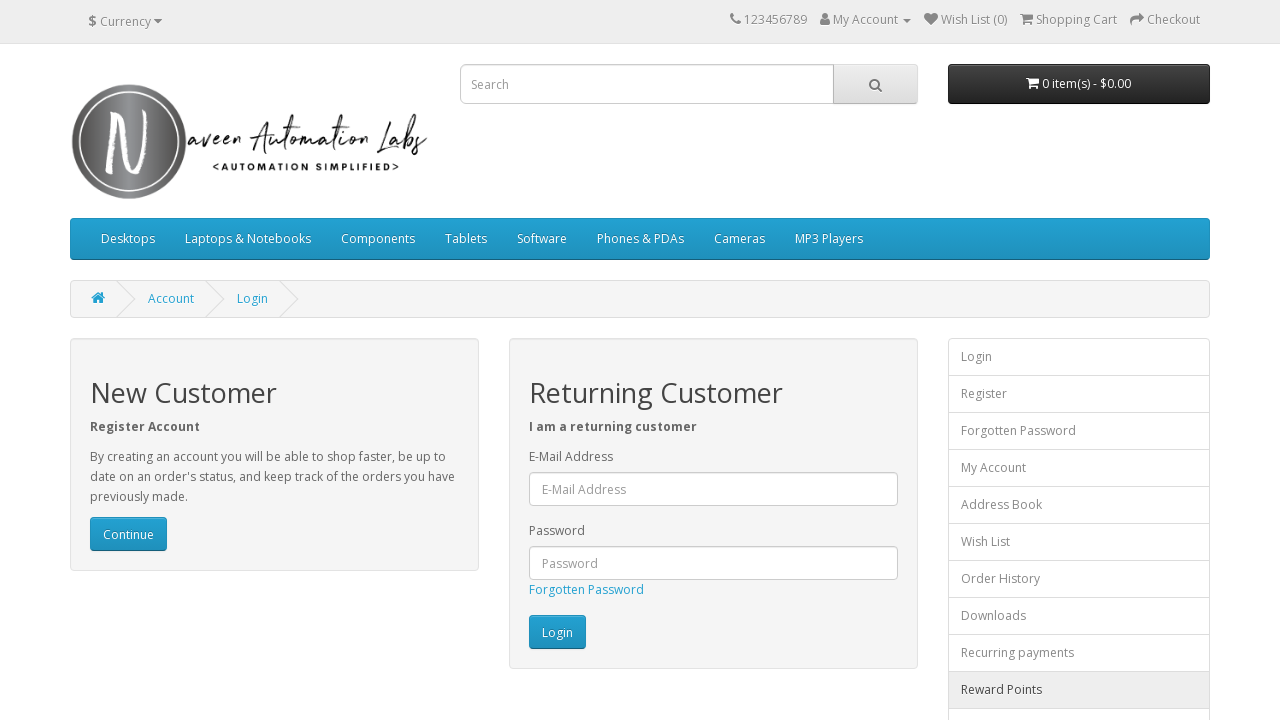